Tests interaction with a dynamic checkbox control by locating it and clicking on it to toggle its state

Starting URL: https://training-support.net/webelements/dynamic-controls

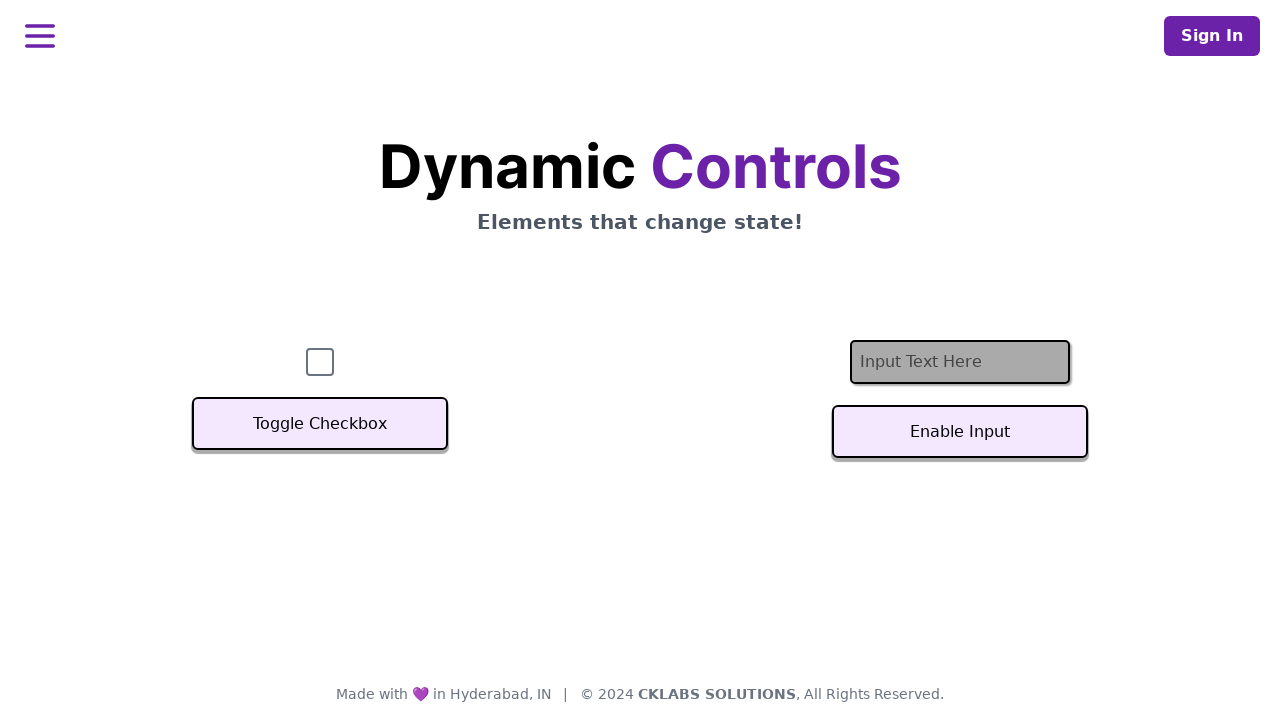

Located the checkbox element with ID 'checkbox'
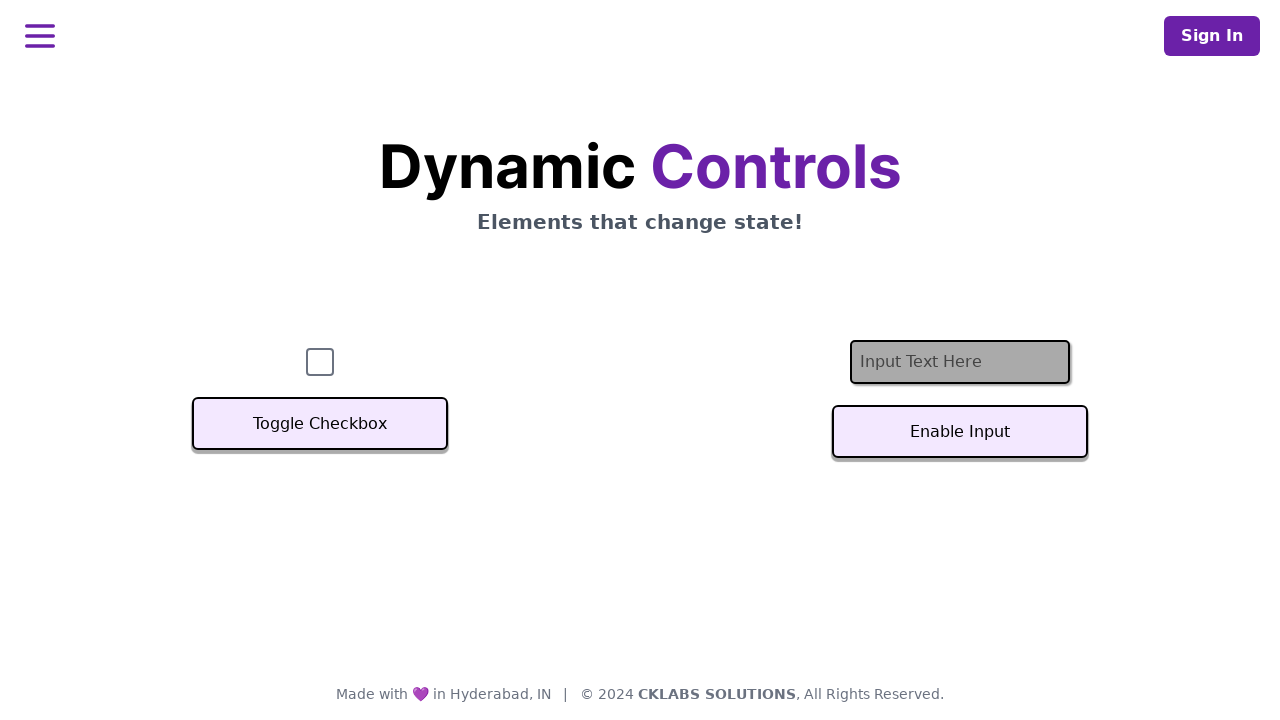

Checkbox element is now visible
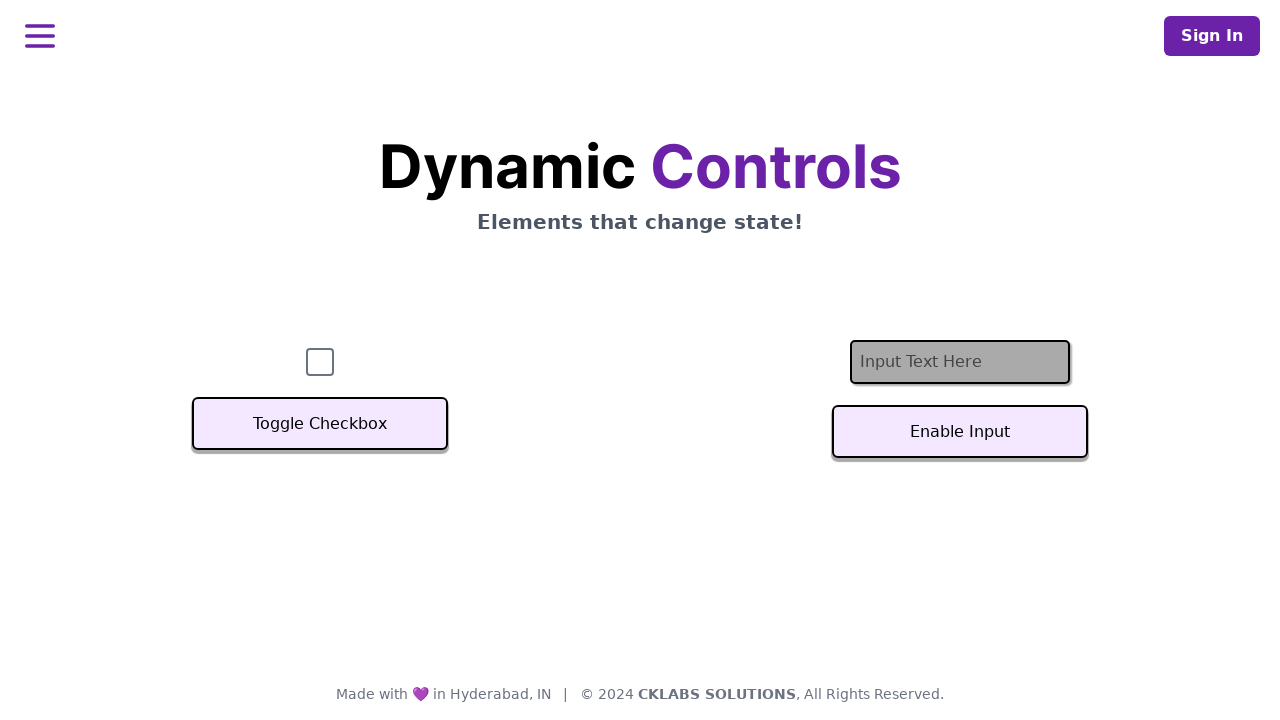

Clicked the checkbox to toggle its state at (320, 362) on #checkbox
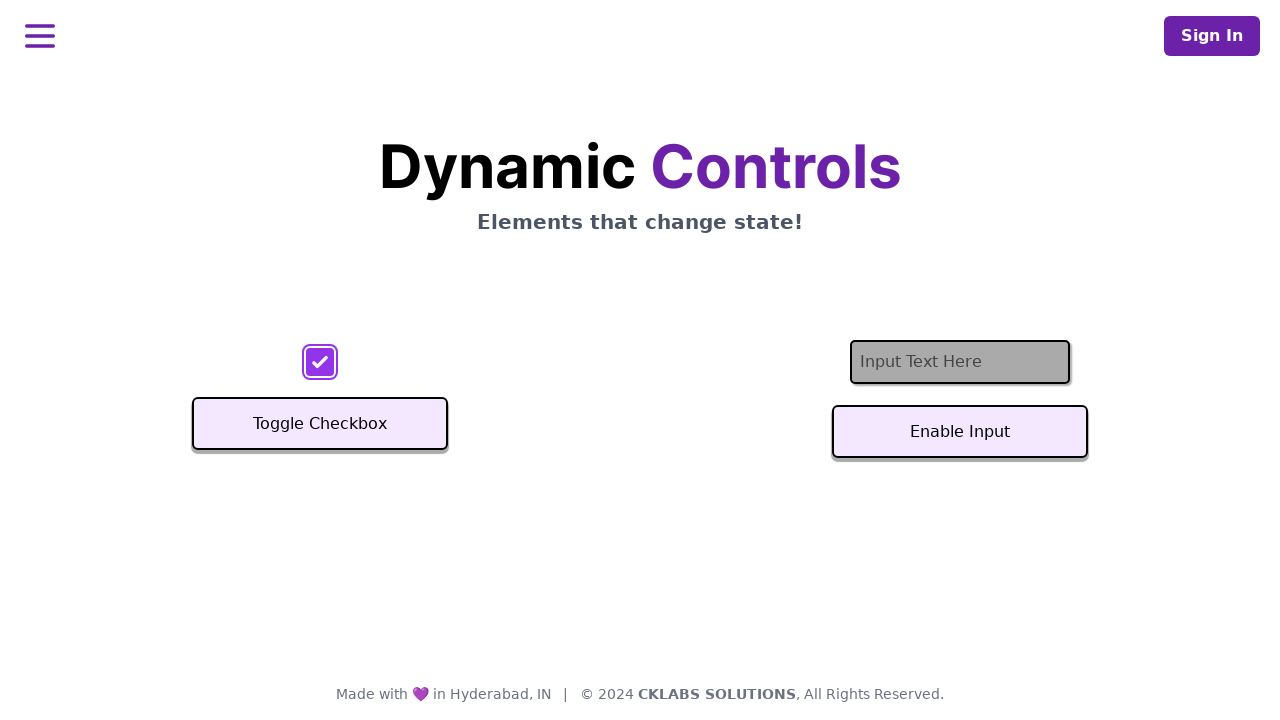

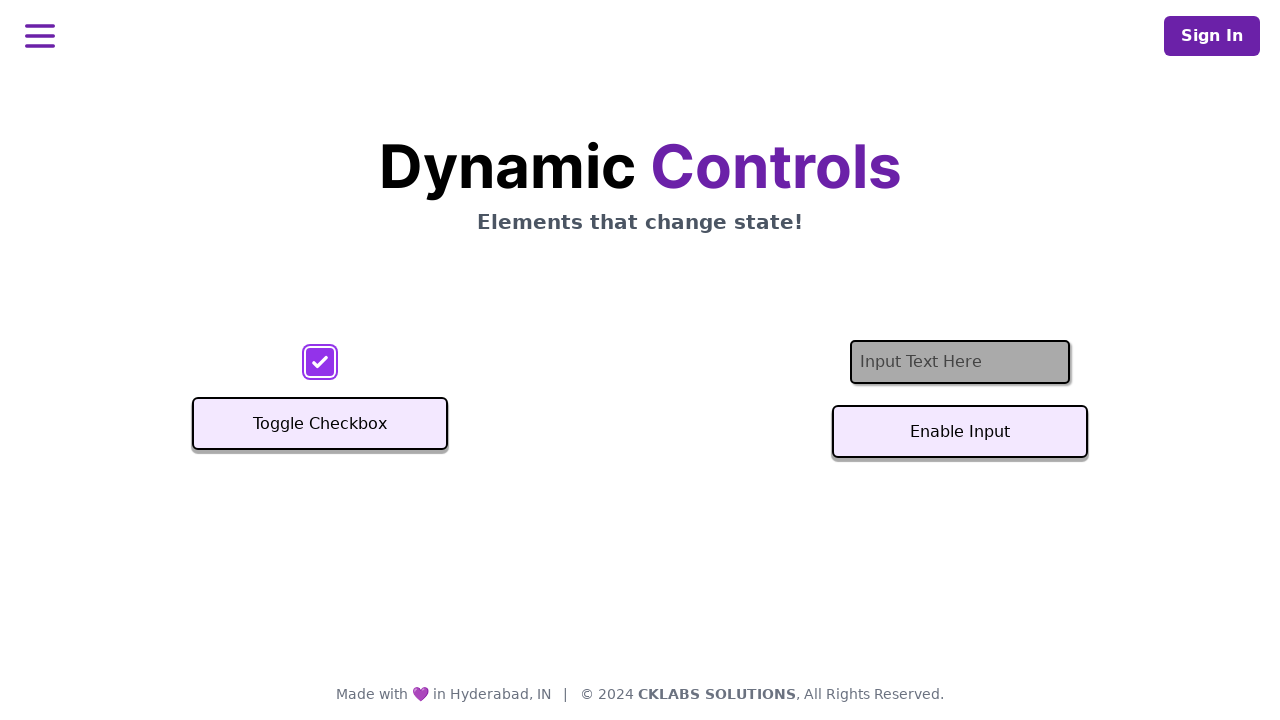